Tests the category search functionality by searching for "Science: Computers" categories and verifying 25 results are displayed with pagination

Starting URL: https://opentdb.com

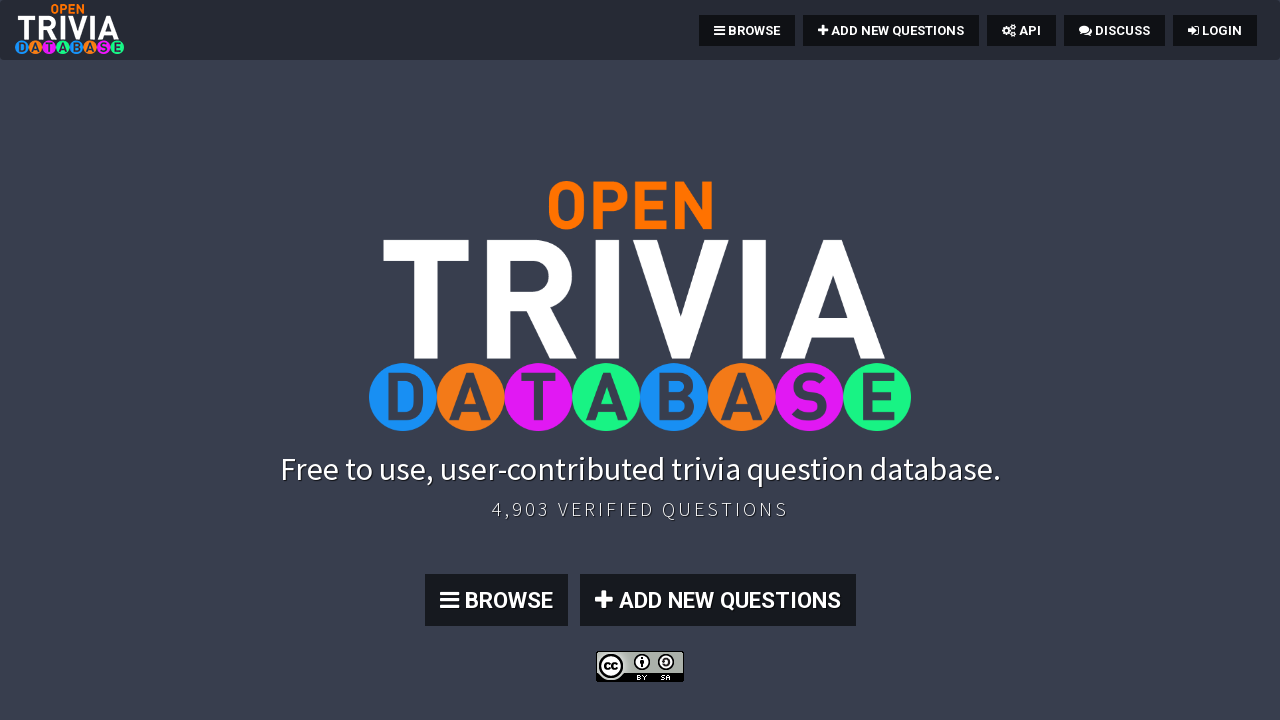

Clicked BROWSE link at (747, 30) on text=BROWSE
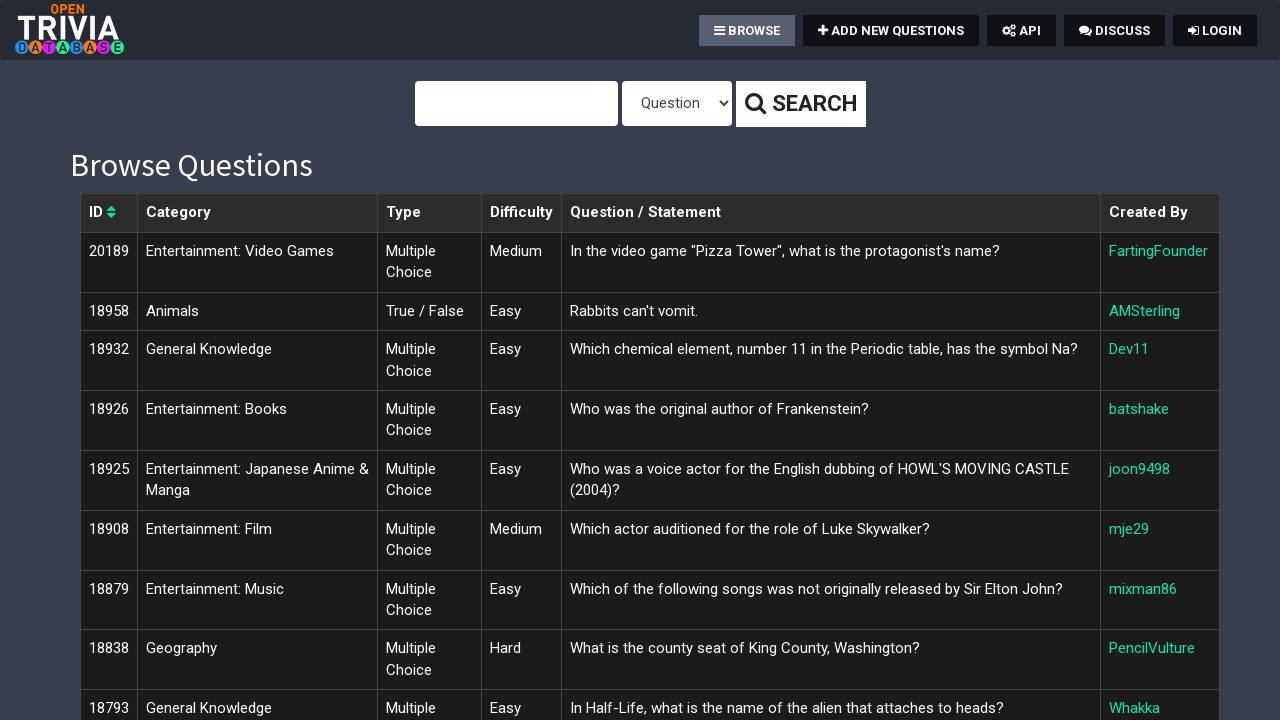

Browse page loaded successfully
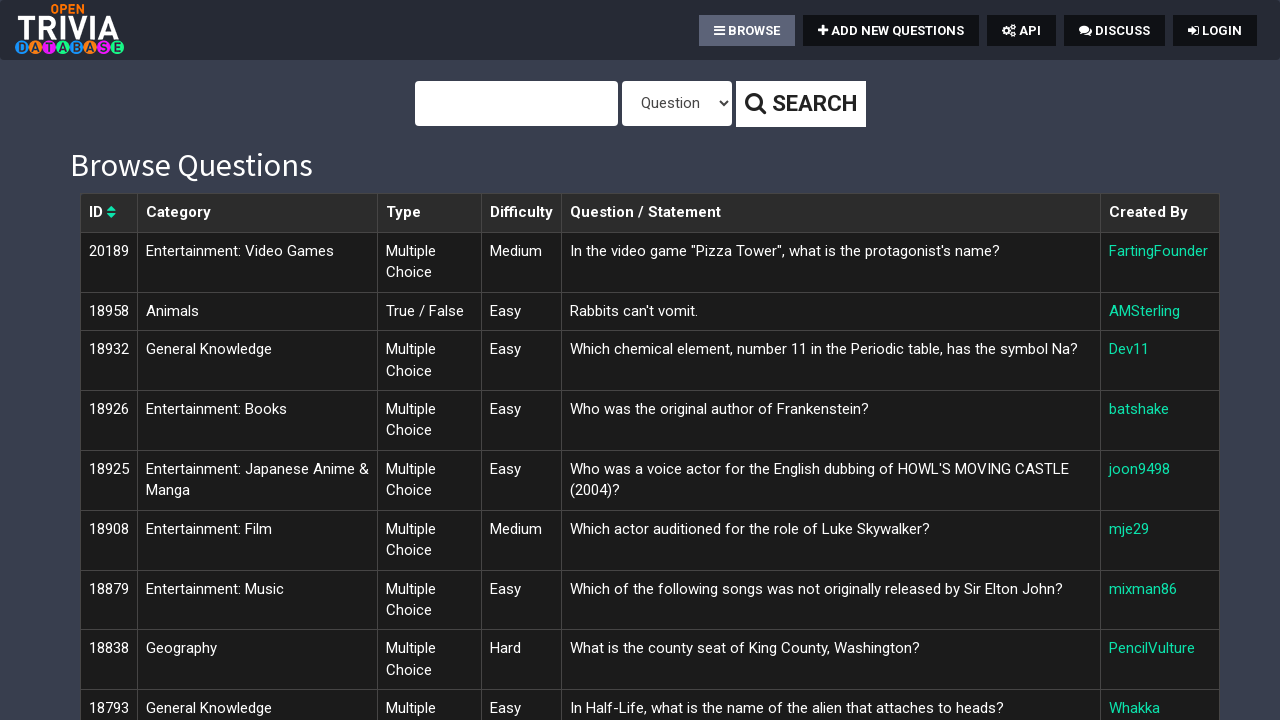

Entered 'Science: Computers' in search query field on #query
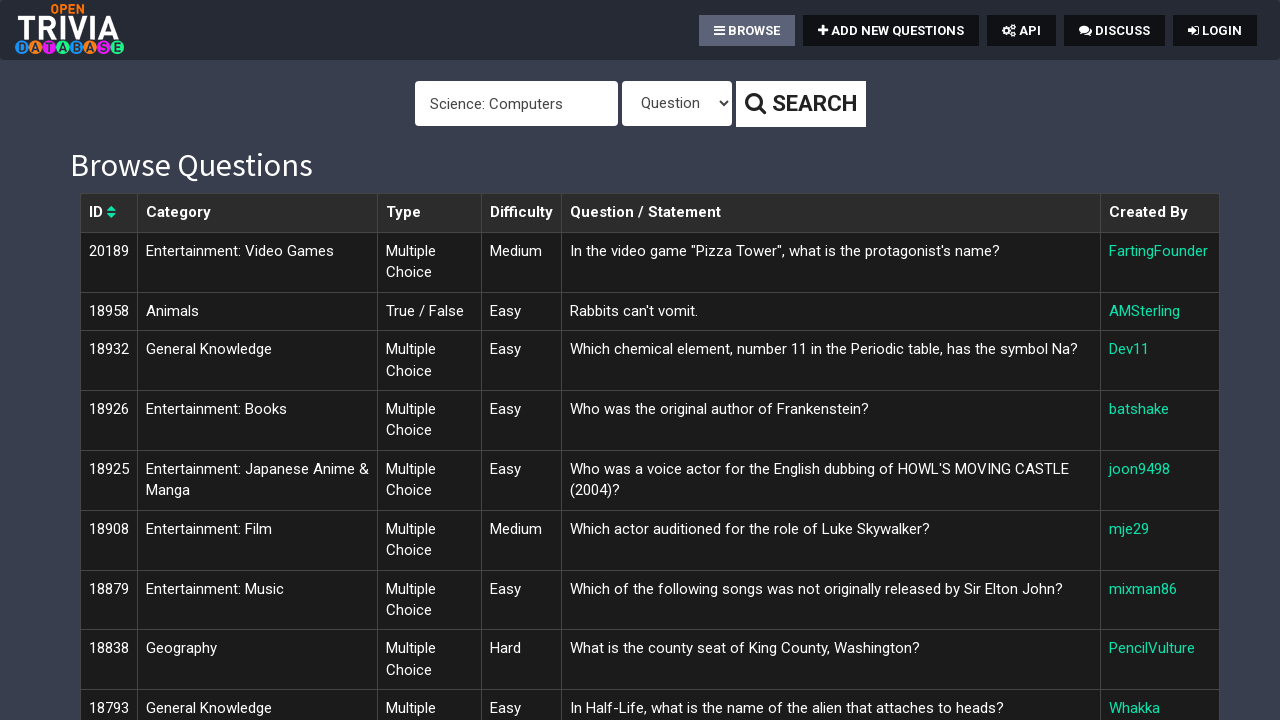

Changed filter type to 'Category' on #type
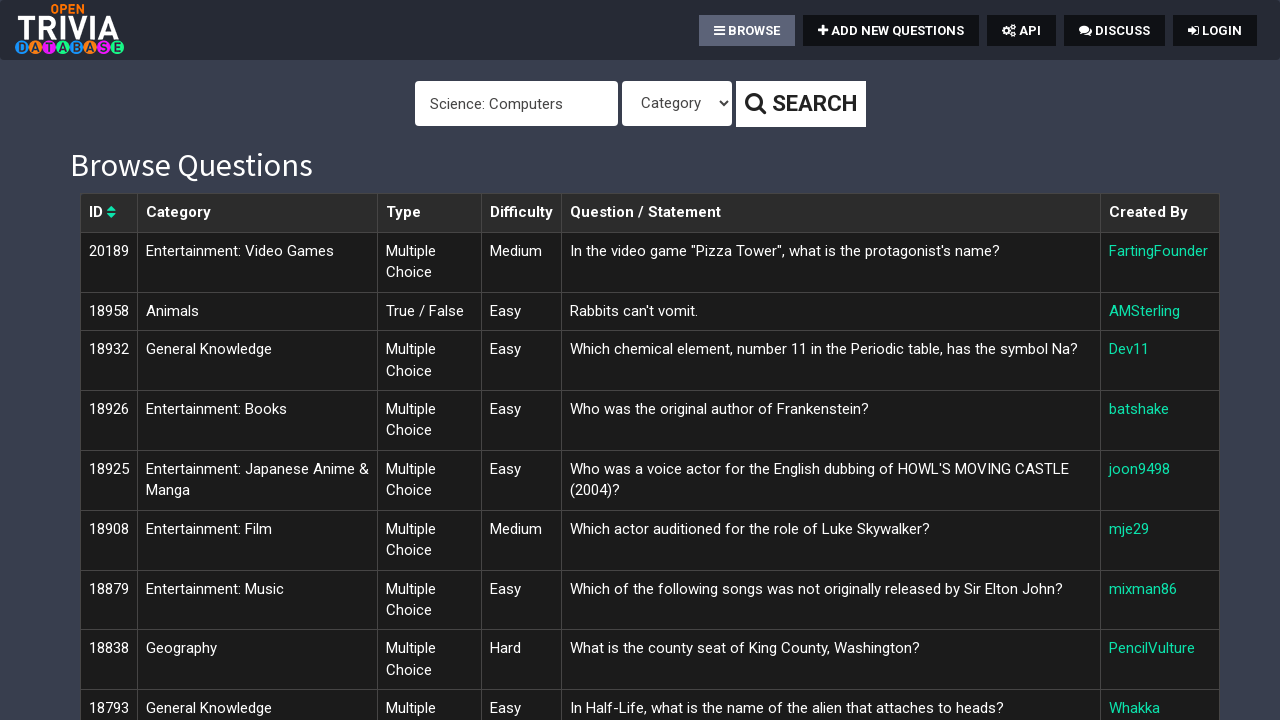

Clicked search button to execute category search at (800, 104) on #query ~ button
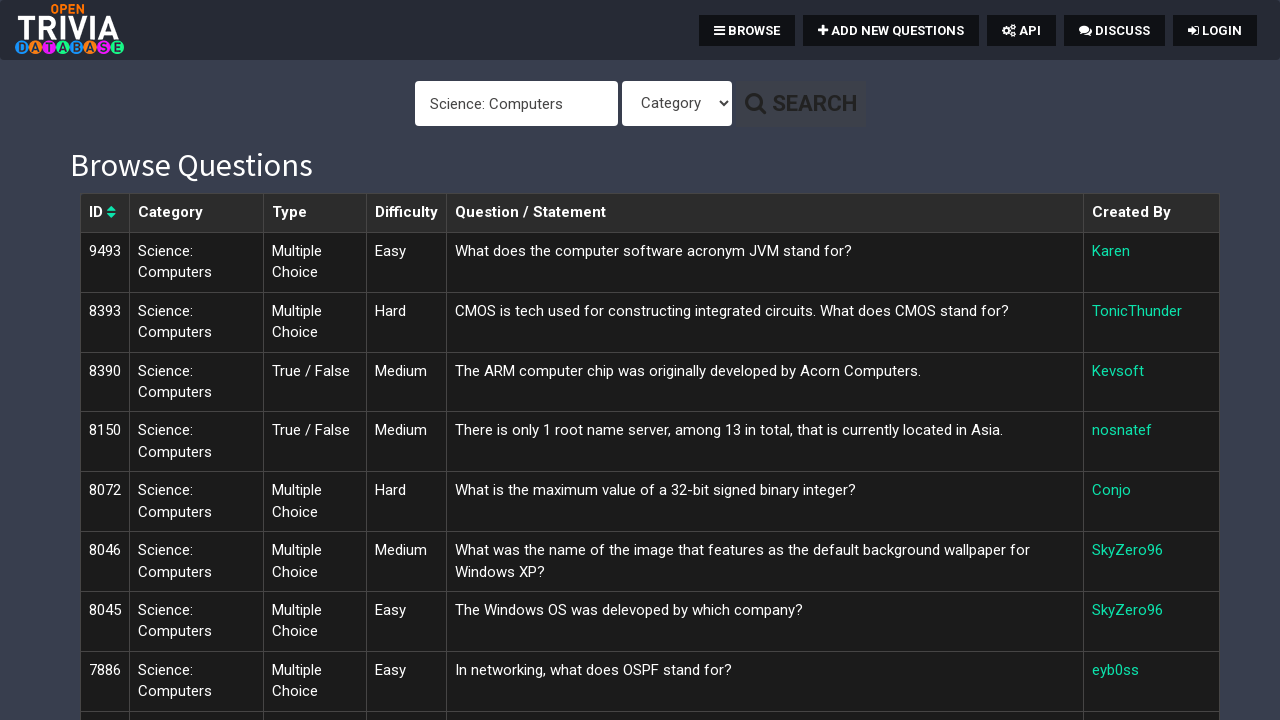

Search results page loaded with Science: Computers category filter
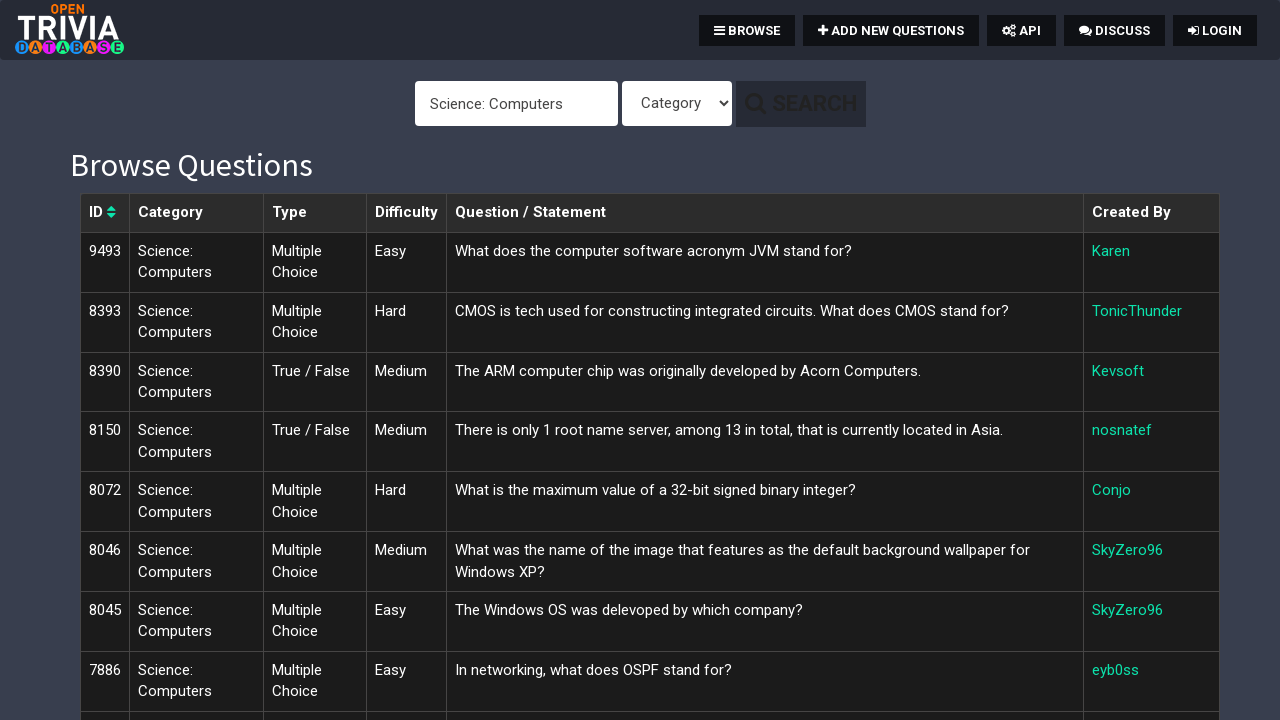

Verified that search results display exactly 25 rows
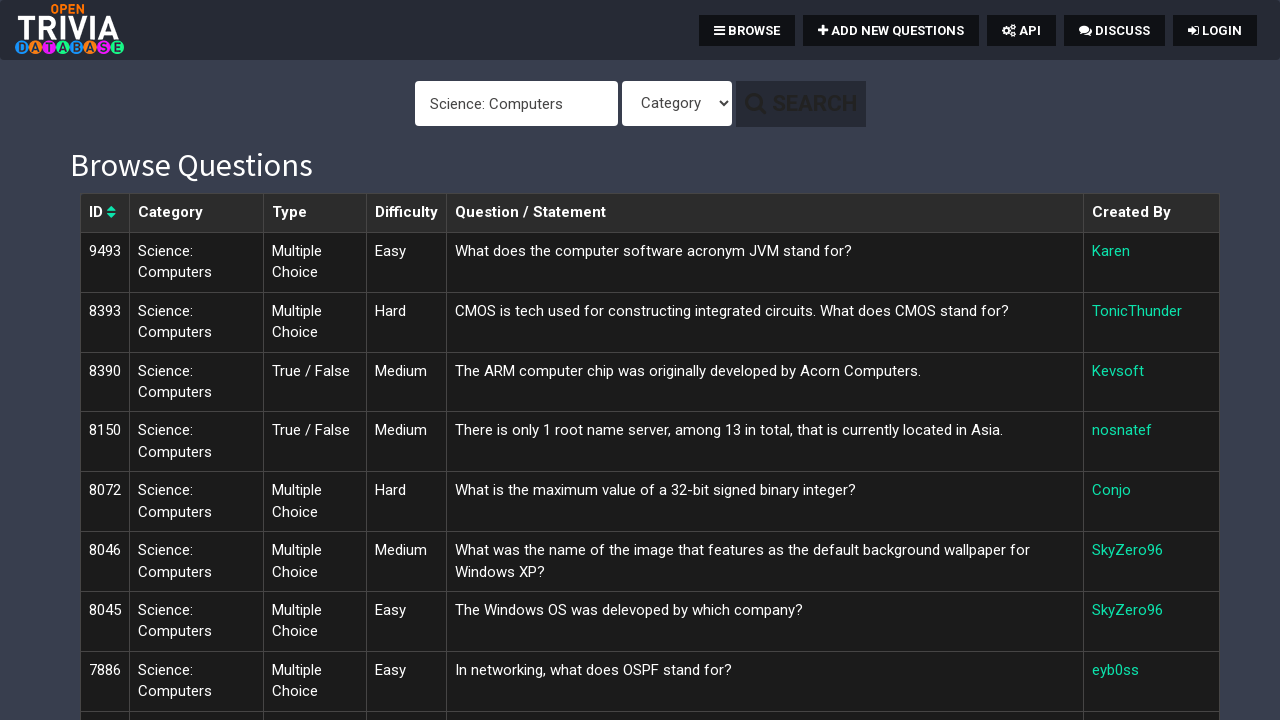

Verified that pagination controls are visible
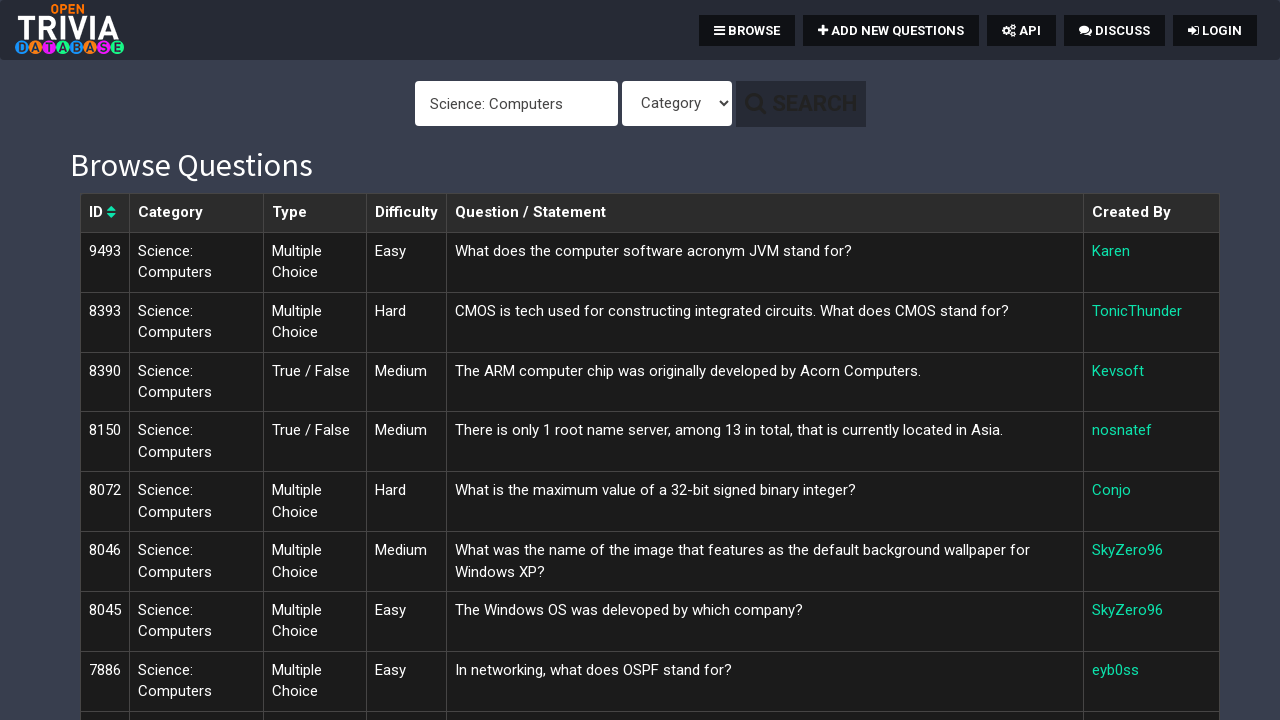

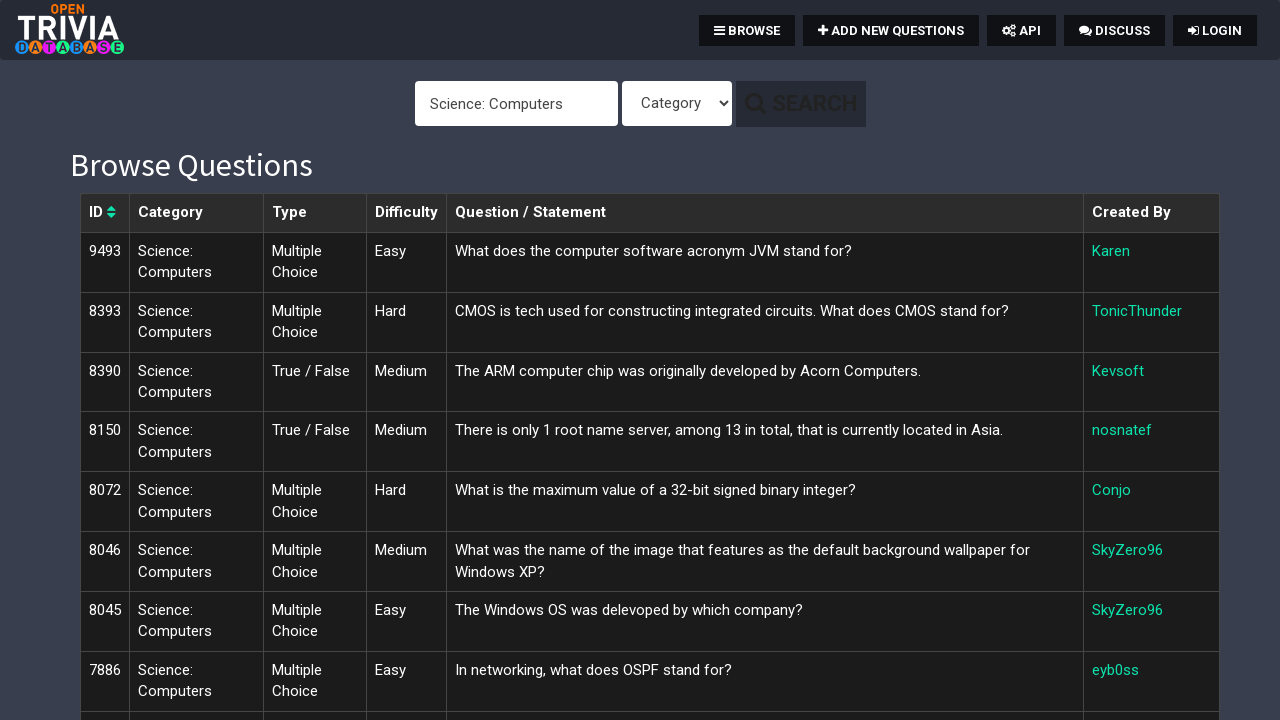